Tests handling a JavaScript prompt dialog by entering text into it, accepting the prompt, and verifying the entered text appears in the result.

Starting URL: https://the-internet.herokuapp.com/javascript_alerts

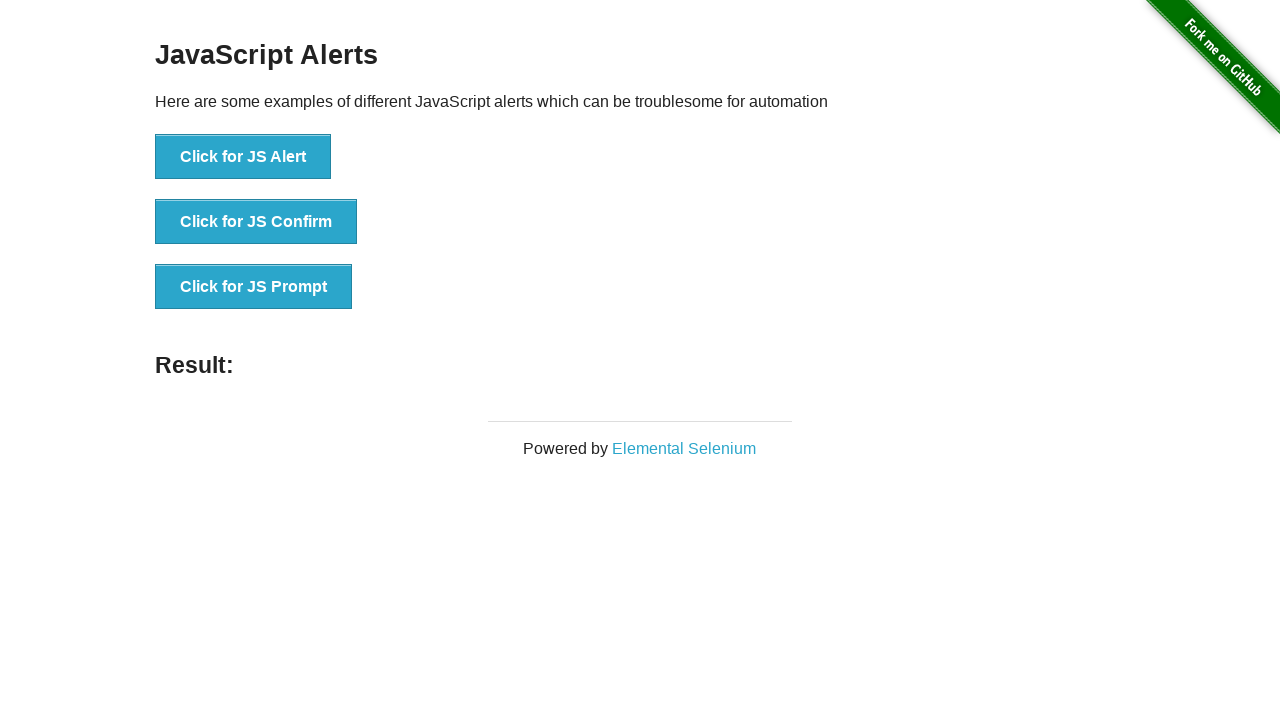

Registered dialog handler to accept prompt with text 'Hello there!'
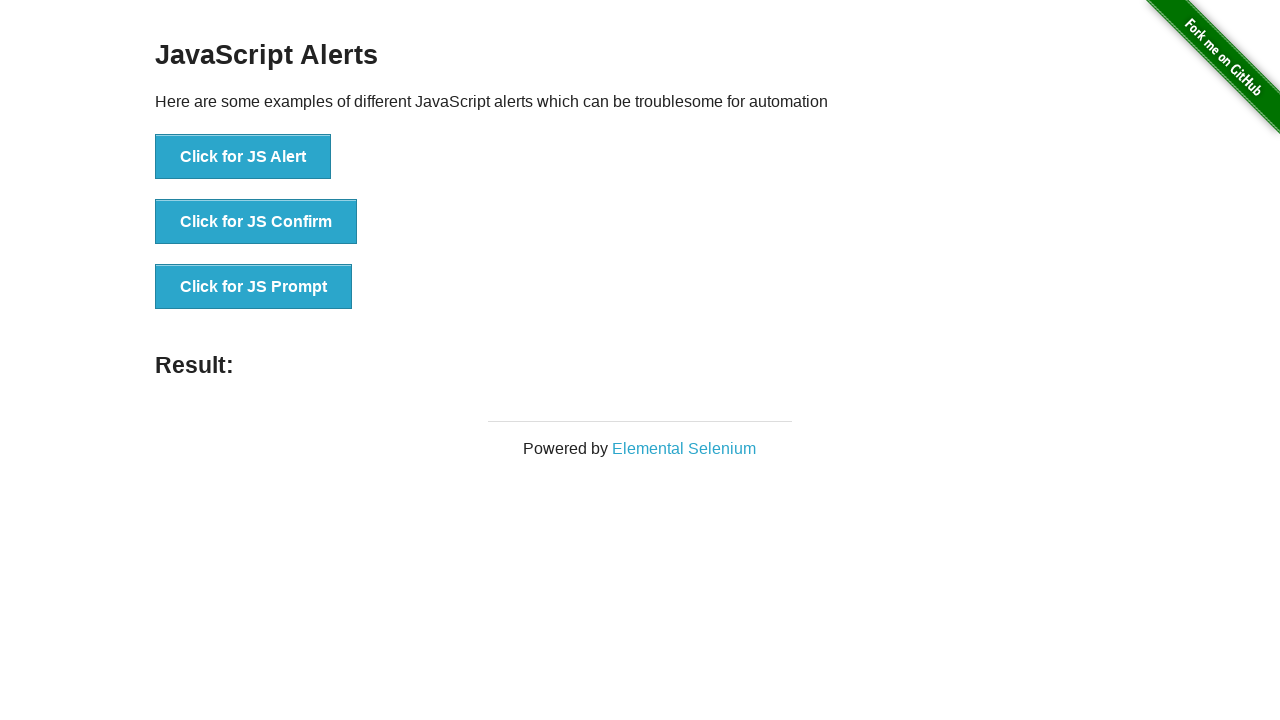

Clicked on 'Click for JS Prompt' button at (254, 287) on xpath=//button[contains(text(), 'Click for JS Prompt')]
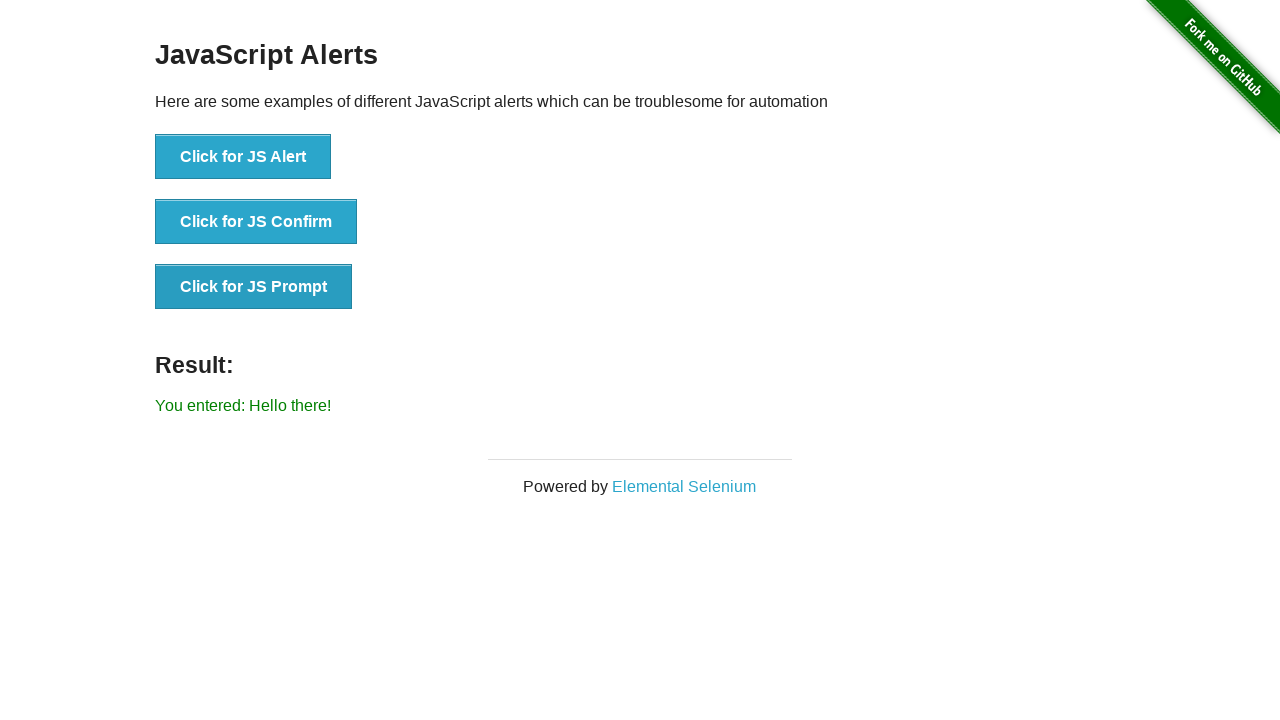

Result element loaded after prompt was handled
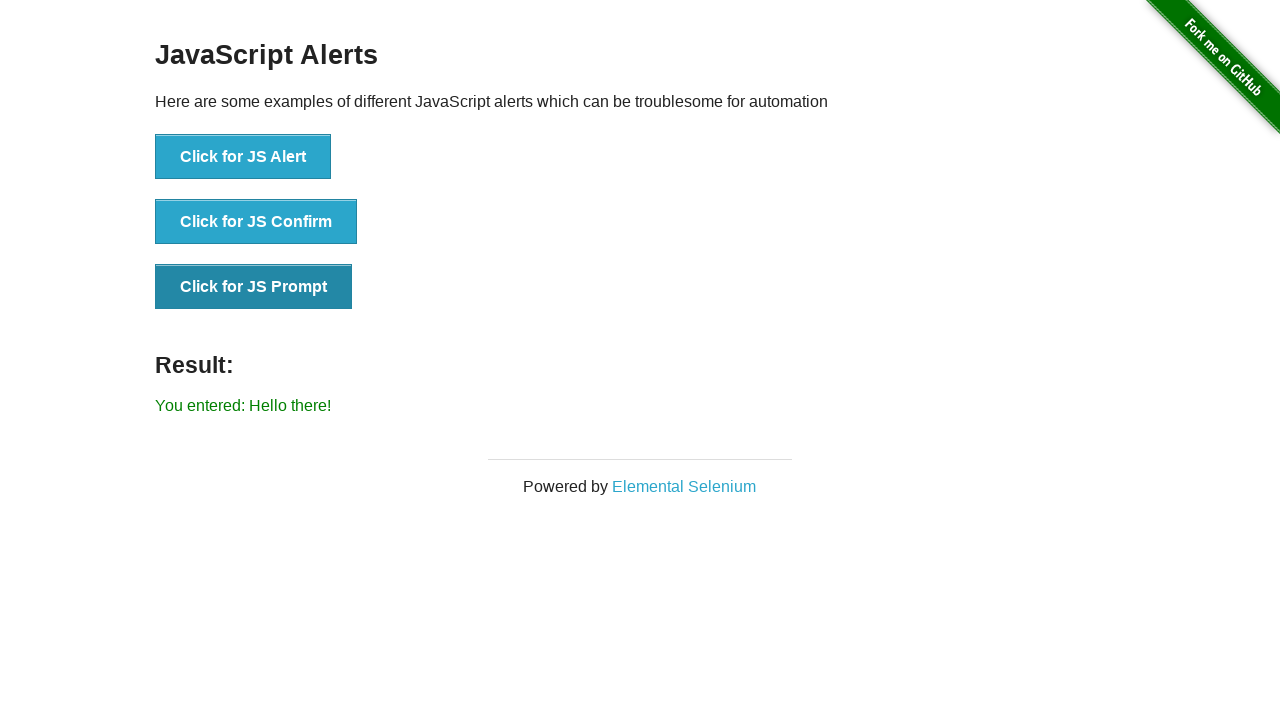

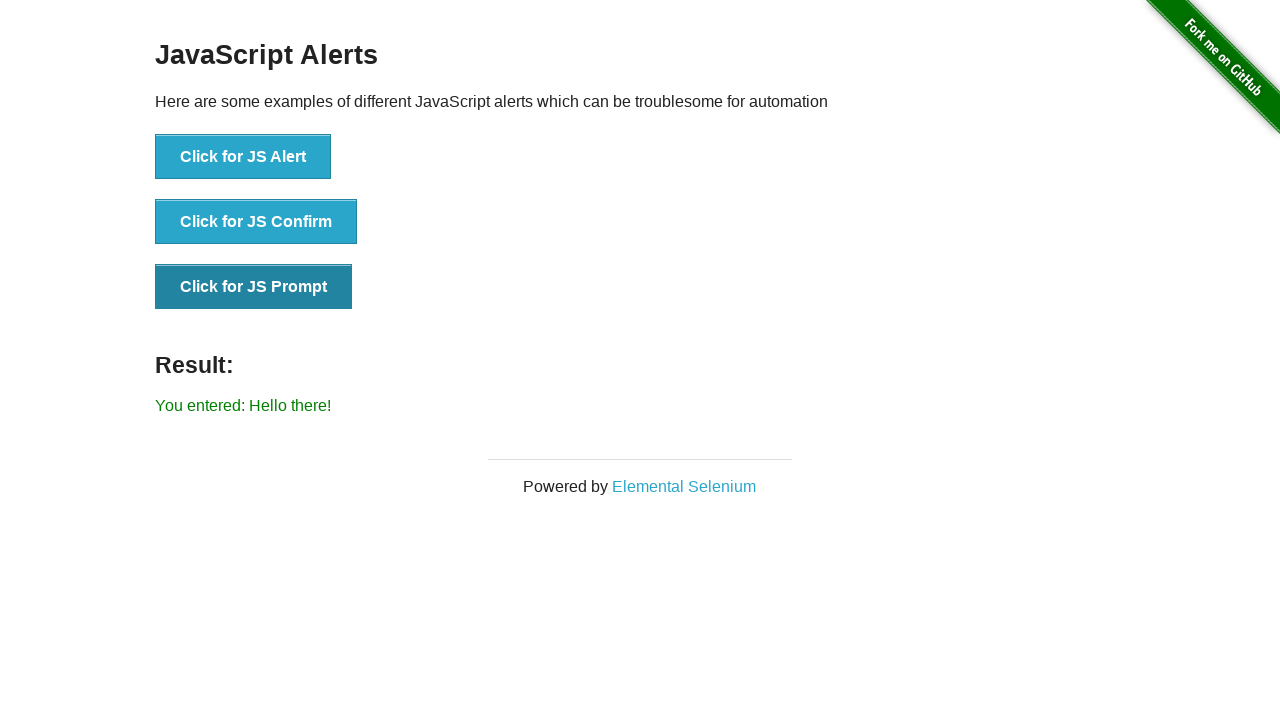